Opens a website, then opens a second website in a new window and navigates to it

Starting URL: https://adactinhotelapp.com/

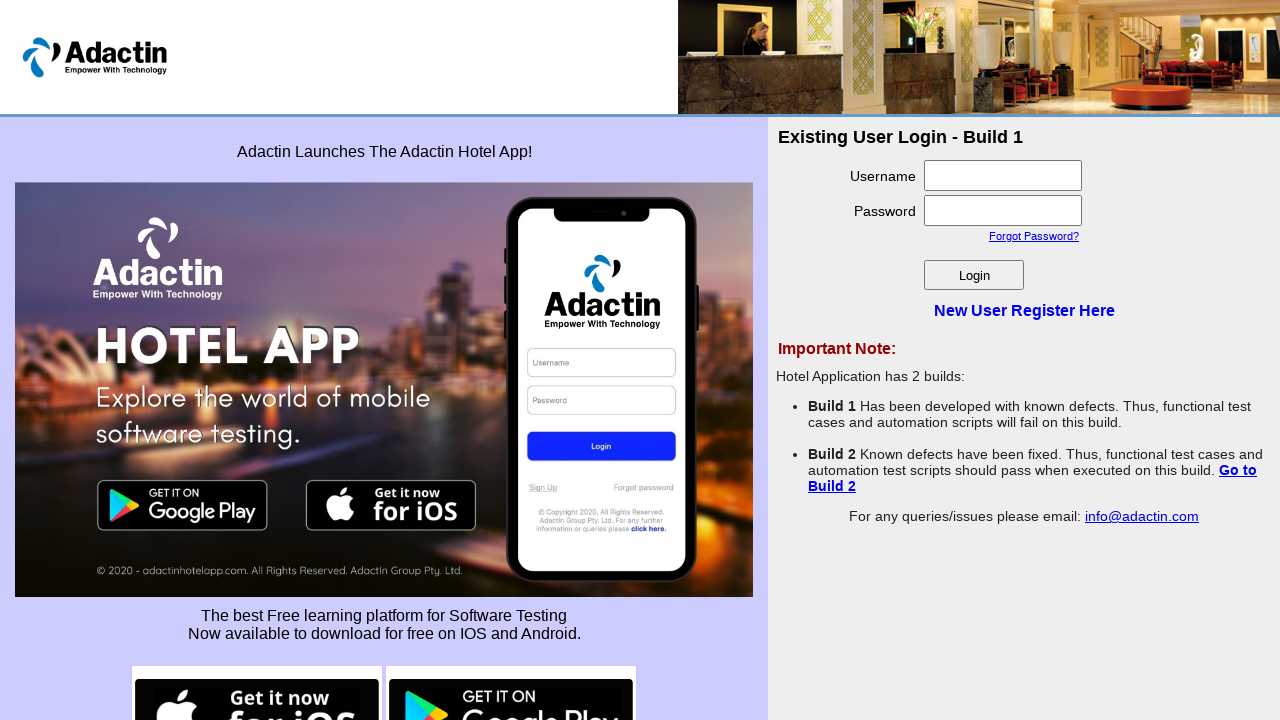

Opened a new page/window
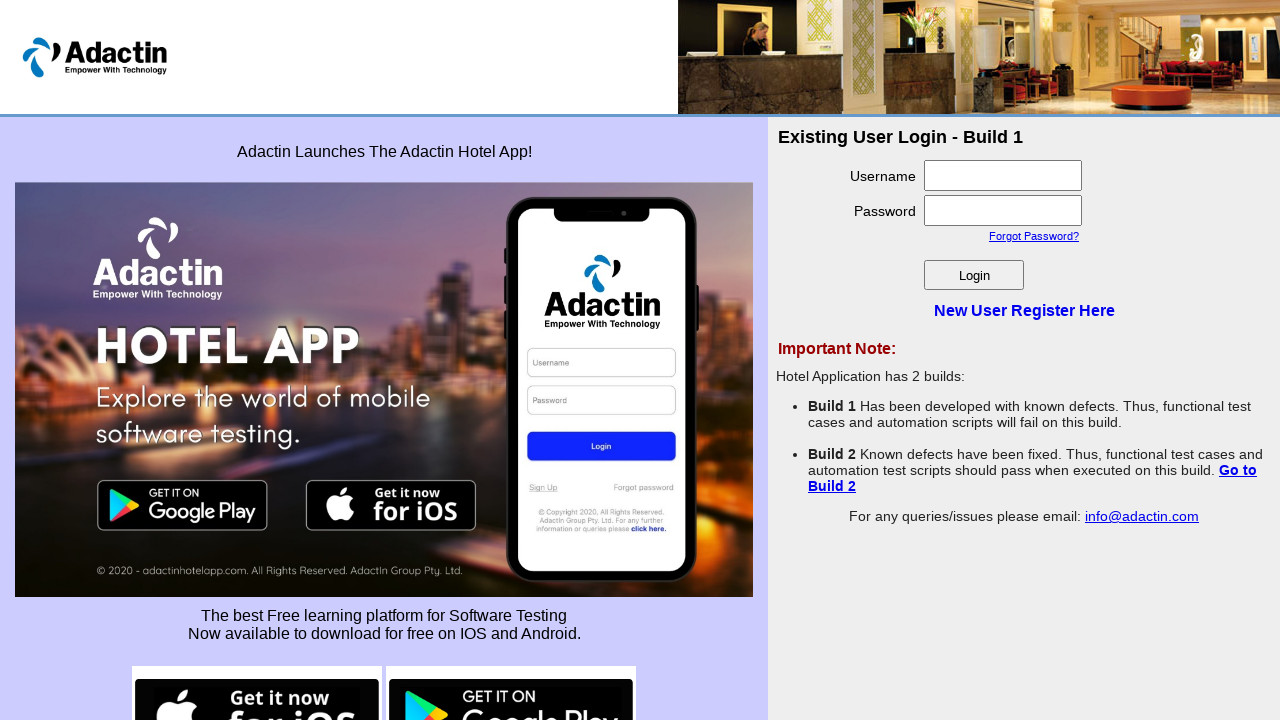

Navigated to https://orangehrm.com/ in the new window
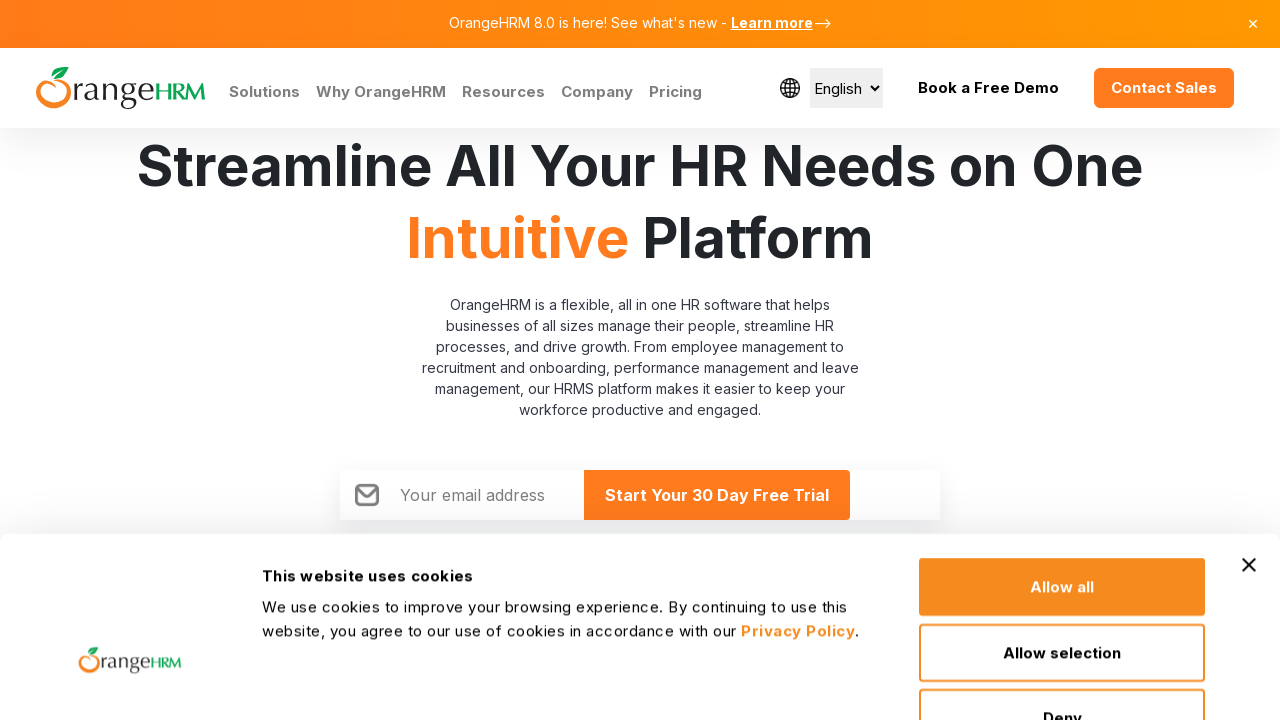

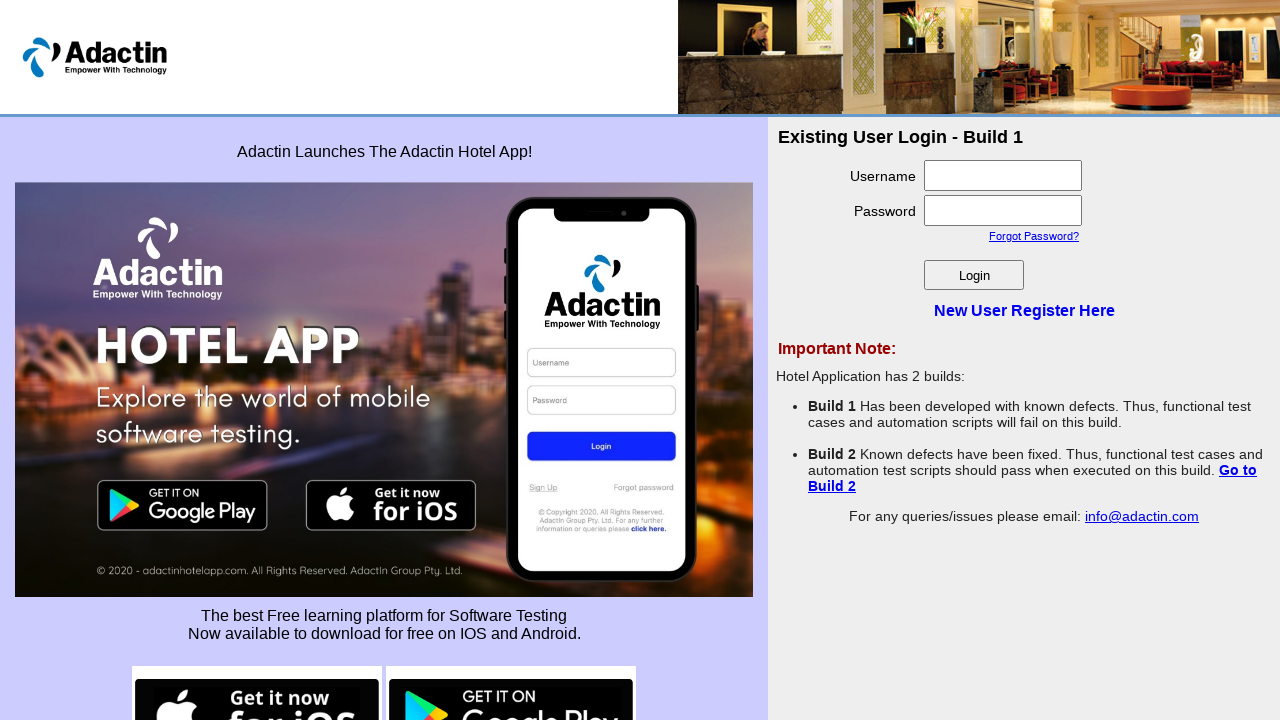